Tests adding a Samsung Galaxy S6 product to cart and then deleting it from the cart page

Starting URL: https://www.demoblaze.com/

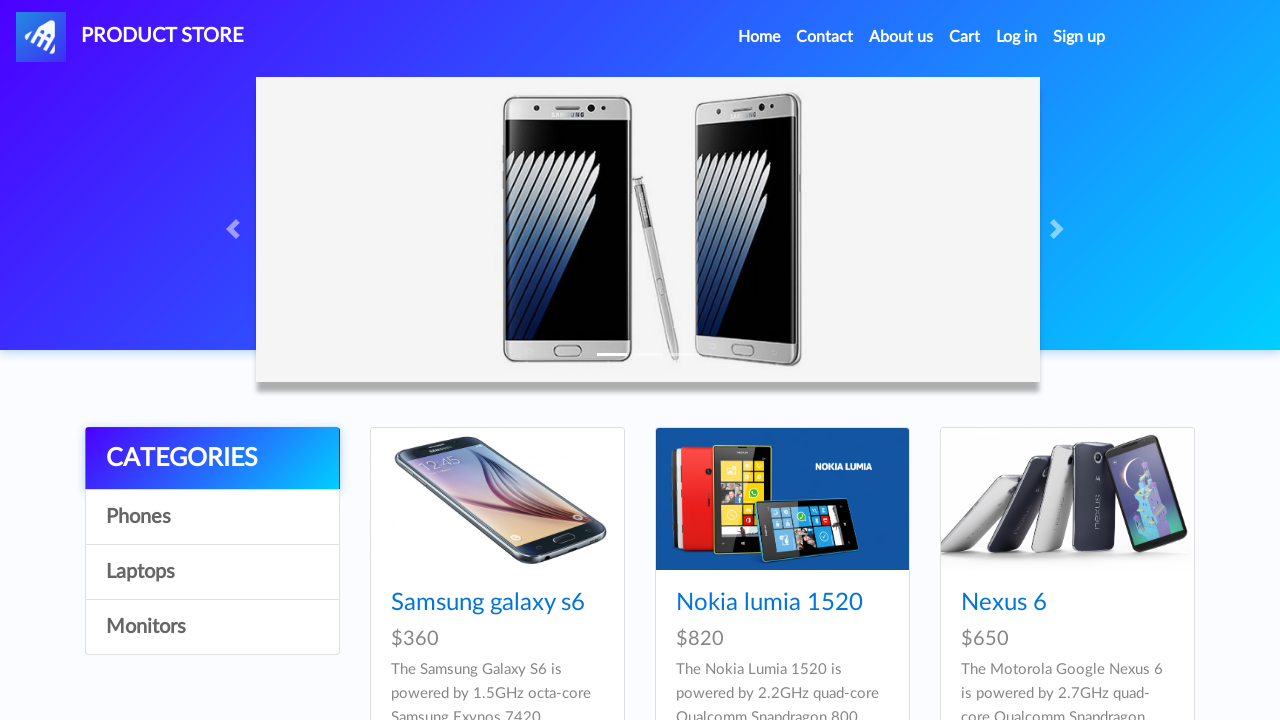

Clicked on Samsung Galaxy S6 product at (488, 603) on text=Samsung galaxy s6
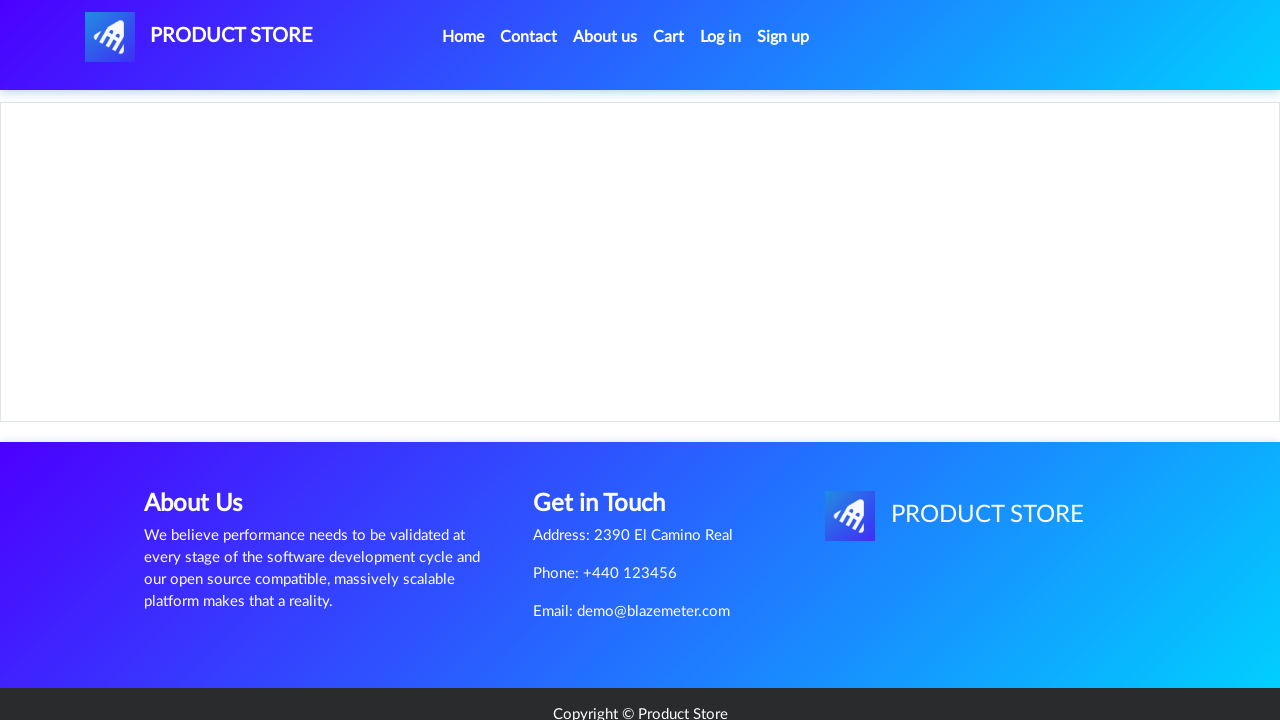

Clicked Add to cart button at (610, 440) on text=Add to cart
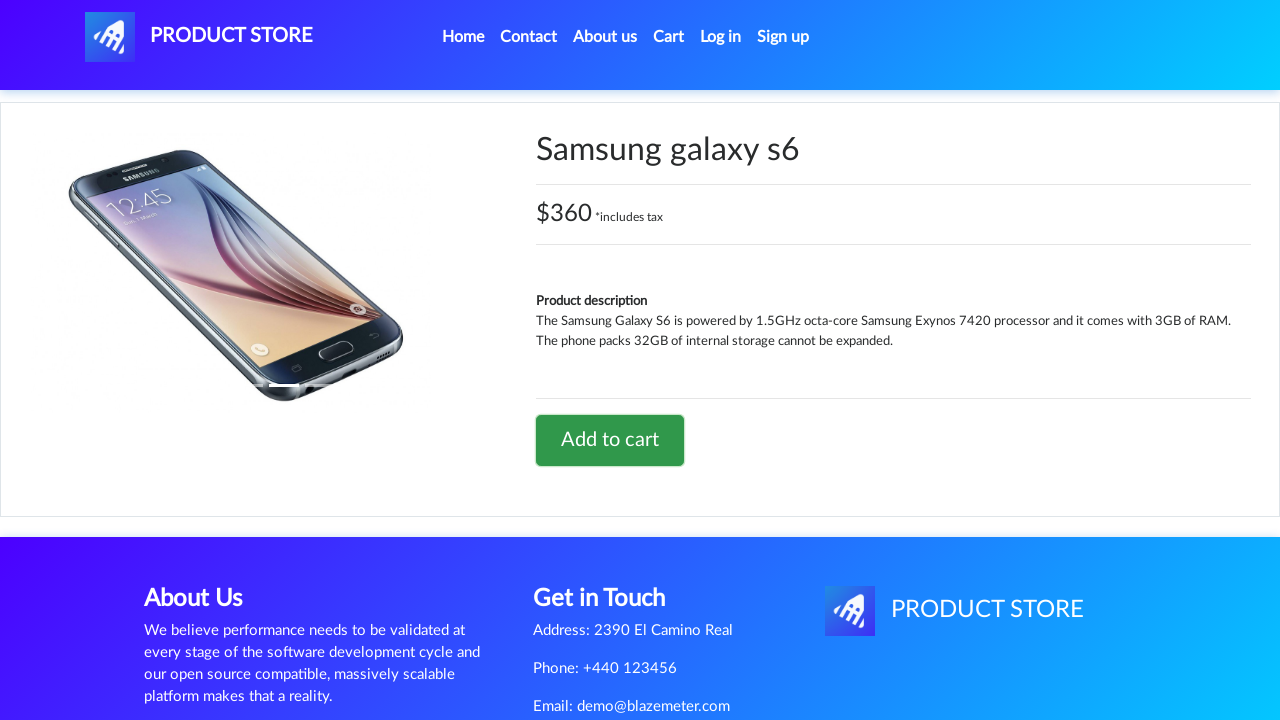

Alert dialog accepted
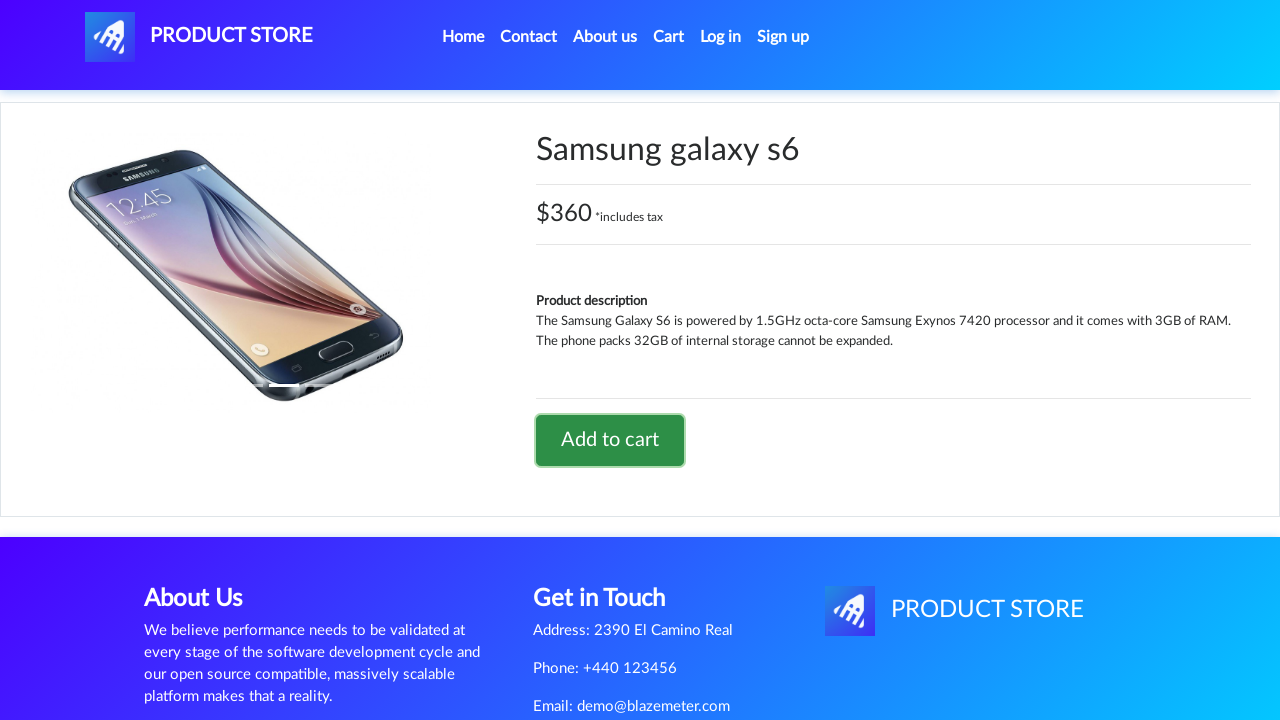

Navigated to cart page at (669, 37) on text=Cart
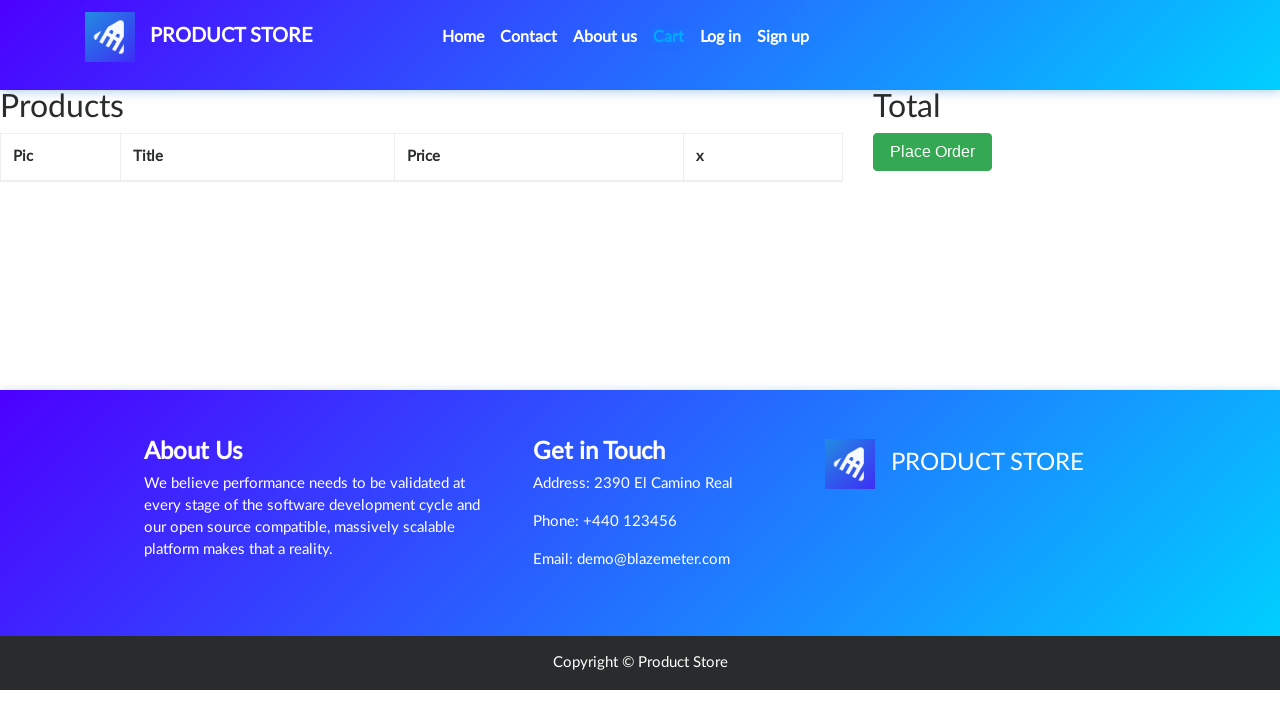

Delete button appeared in cart
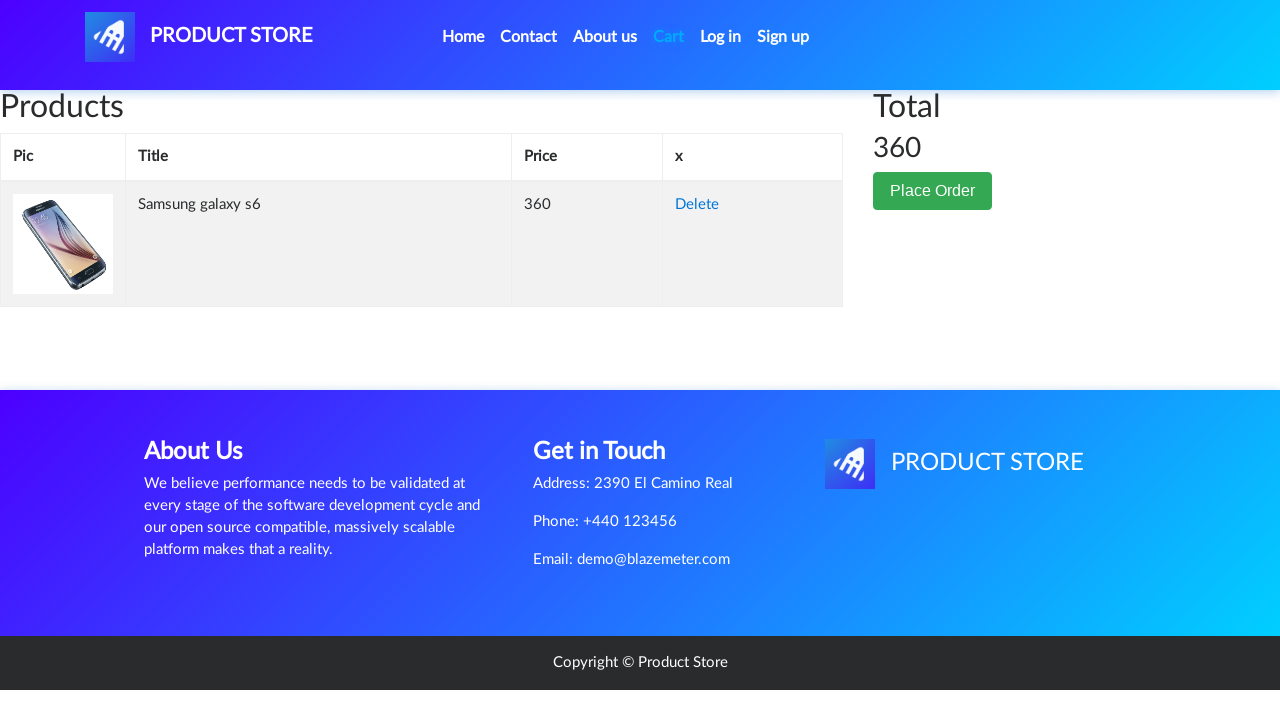

Clicked Delete button to remove Samsung Galaxy S6 from cart at (697, 205) on text=Delete
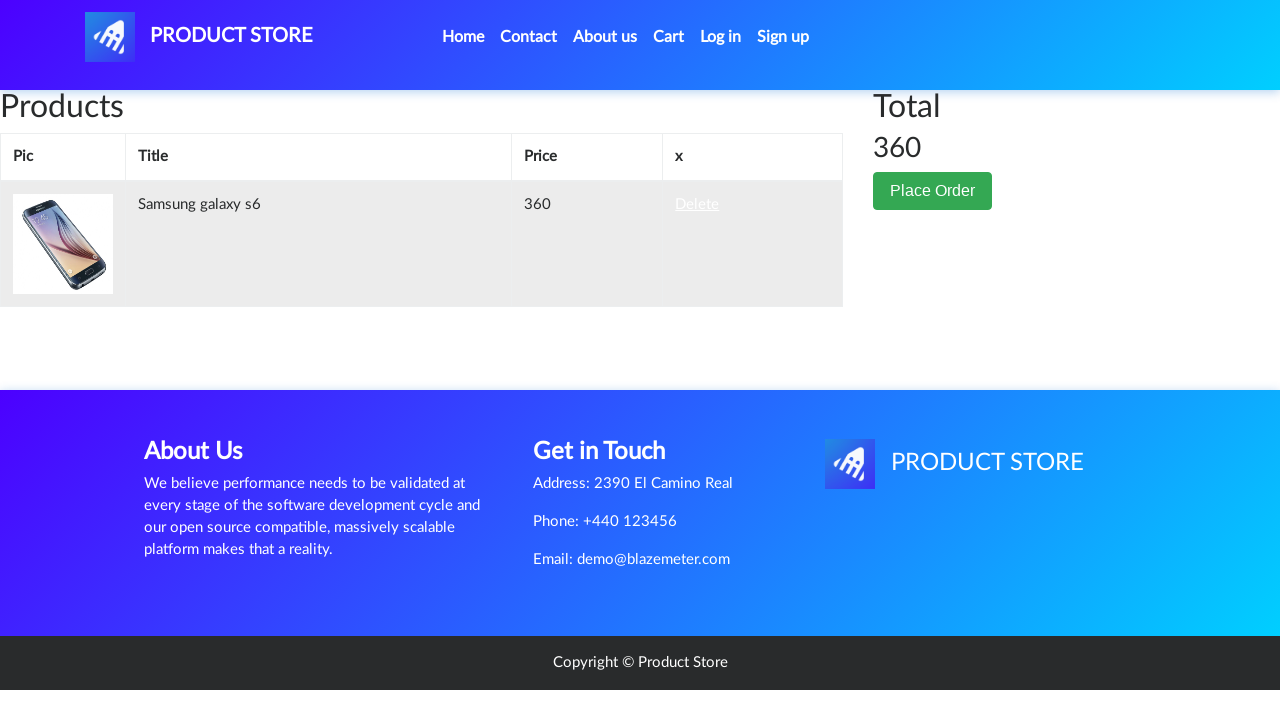

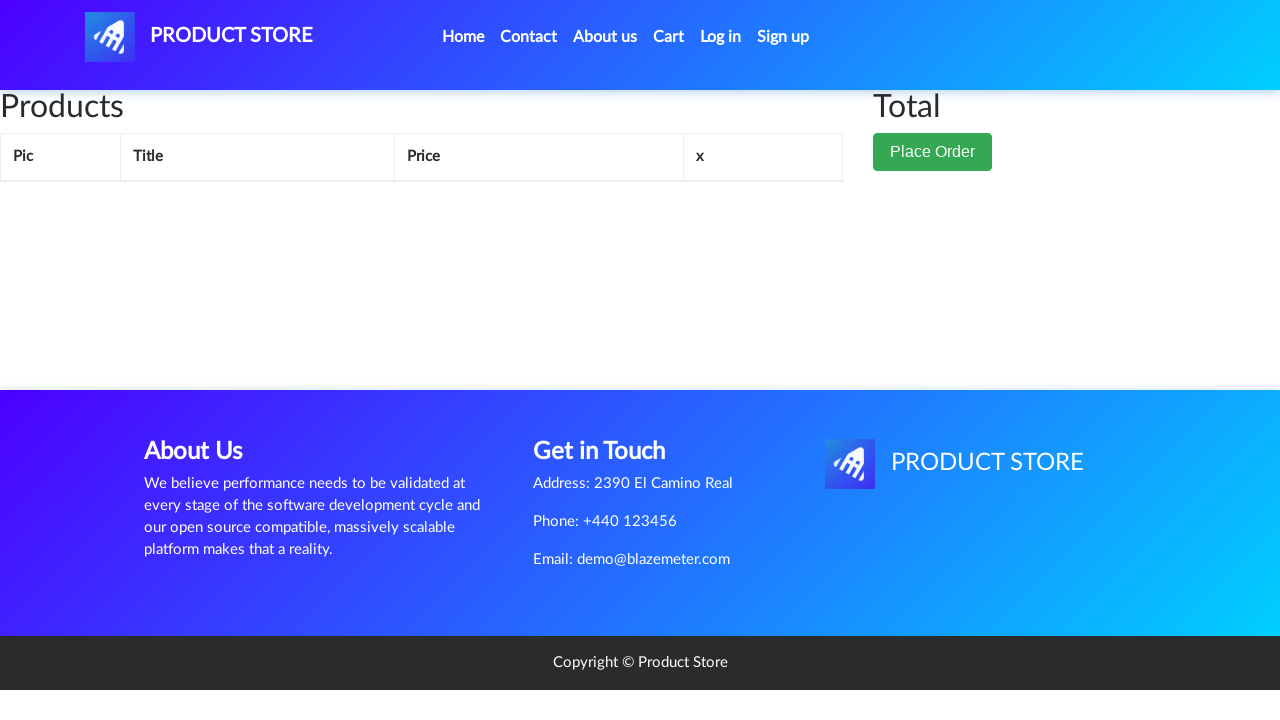